Tests the shadow DOM search functionality on a book PWA app by locating the shadow root element and entering a search query in the search input field

Starting URL: https://books-pwakit.appspot.com/

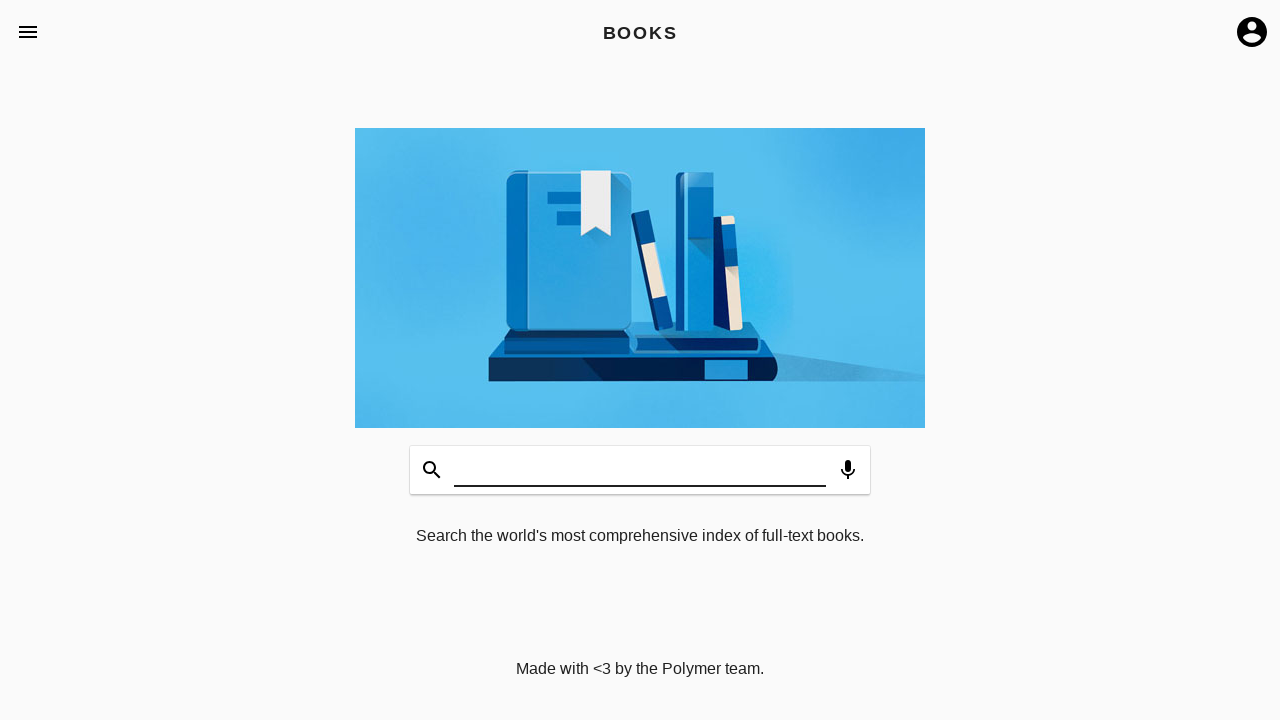

Navigated to books PWA app at https://books-pwakit.appspot.com/
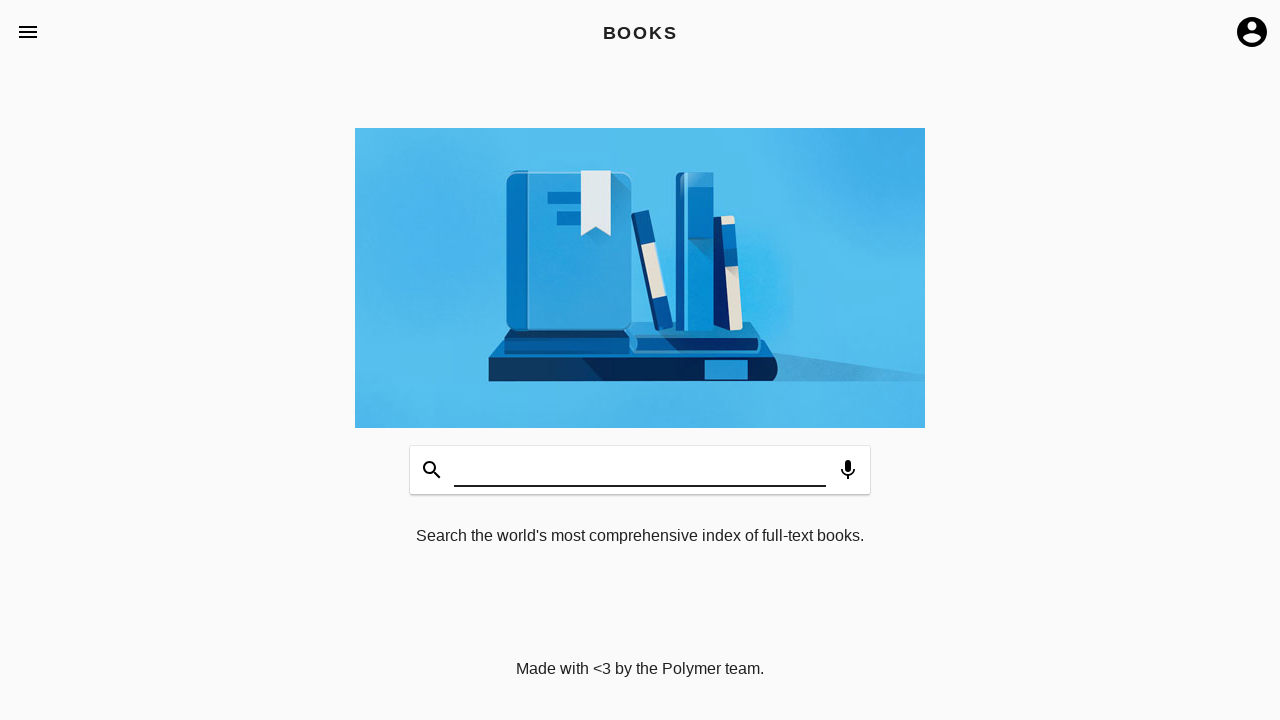

Entered 'Selenium Testing Guide' in the shadow DOM search input field on book-app[apptitle='BOOKS'] >> input[aria-label='Search Books']
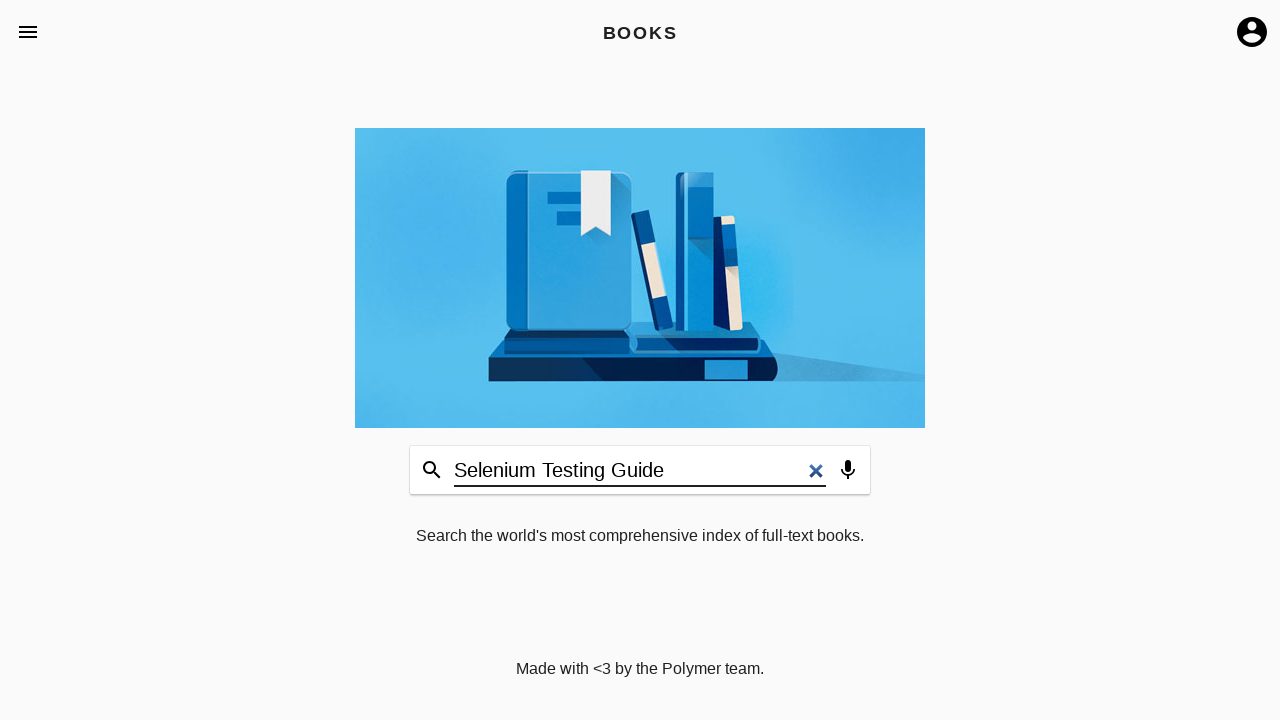

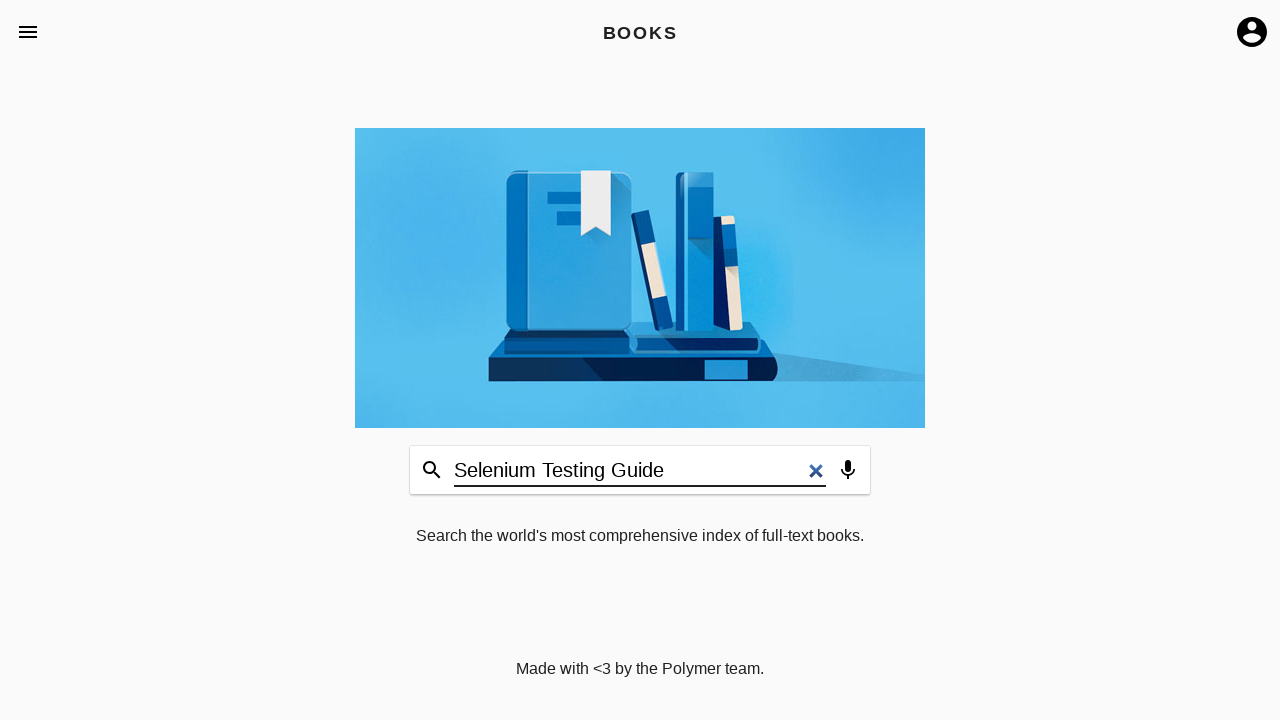